Tests the simple form demo by entering a message and verifying it displays correctly after submission

Starting URL: https://www.lambdatest.com/selenium-playground

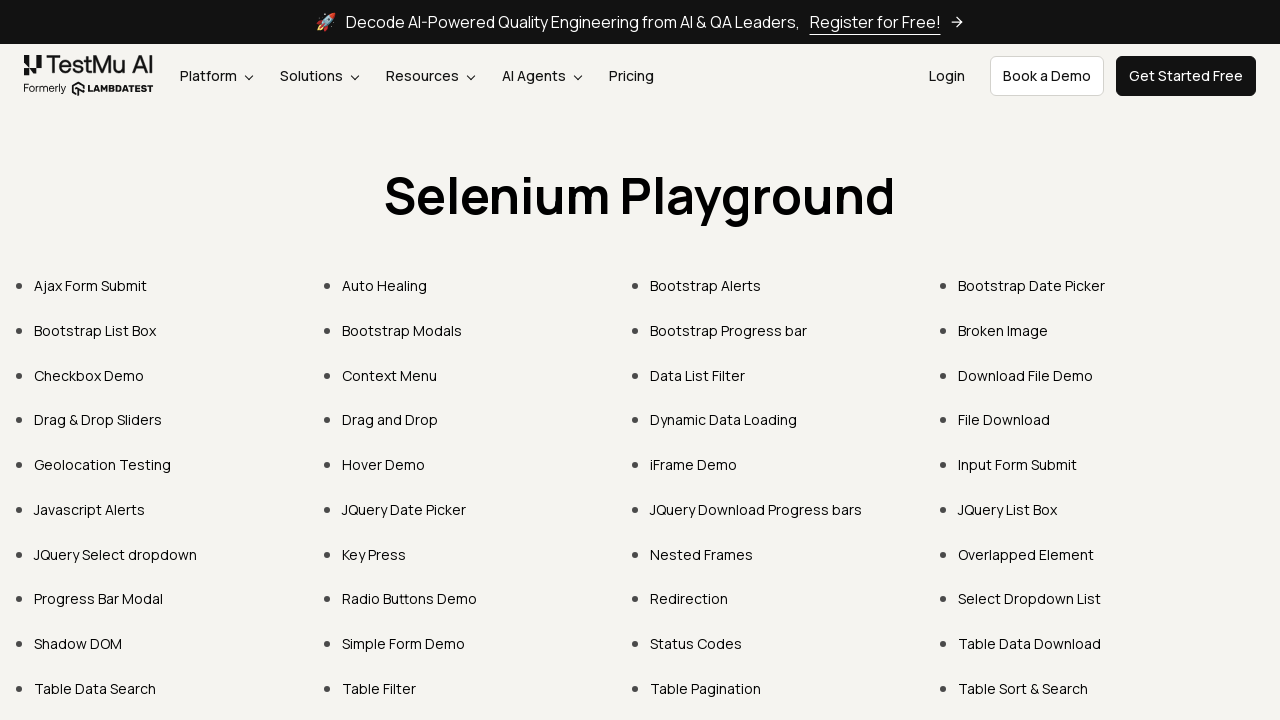

Clicked on Simple Form Demo link at (404, 644) on text=Simple Form Demo
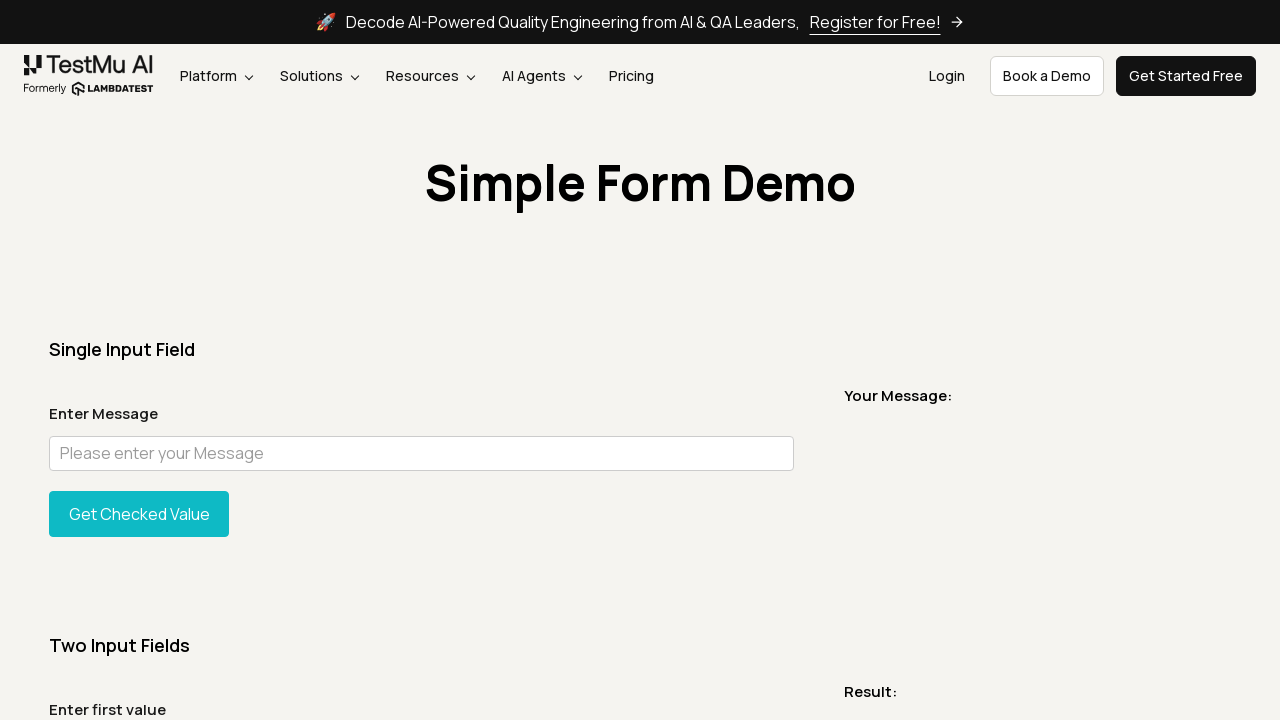

Form page loaded and user message input field is visible
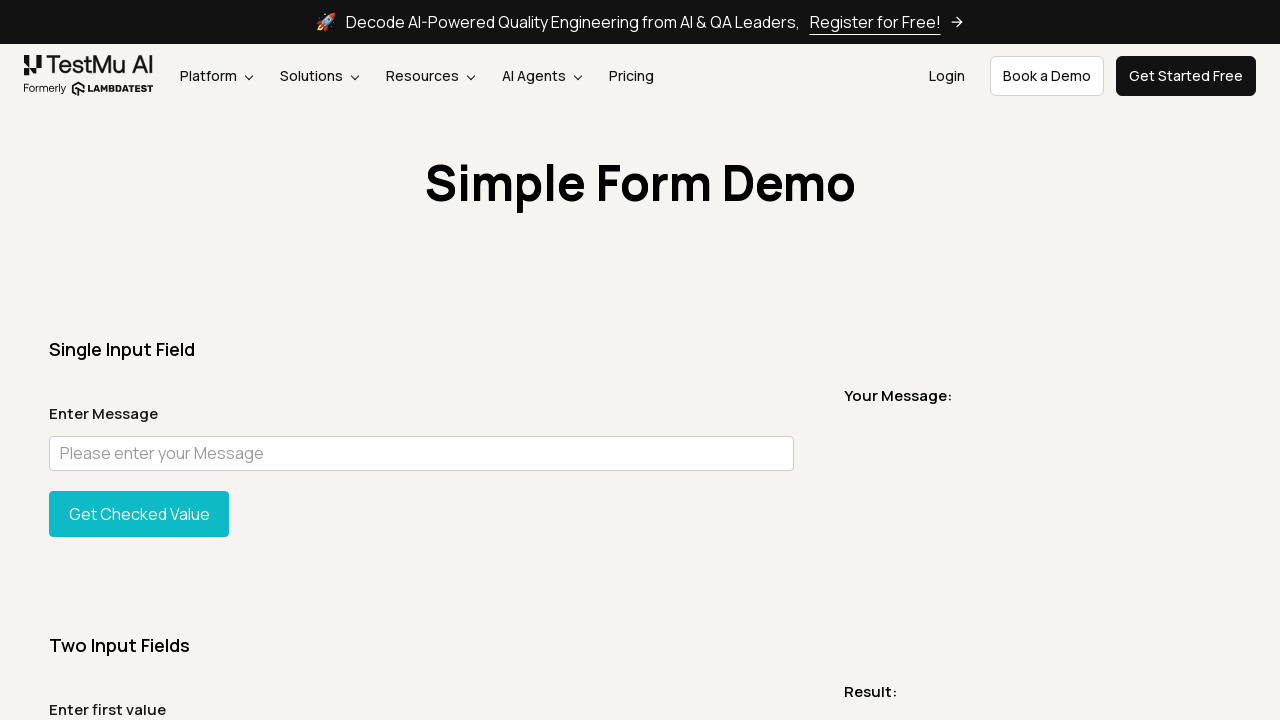

Filled message field with 'Welcome to LambdaTest' on #user-message
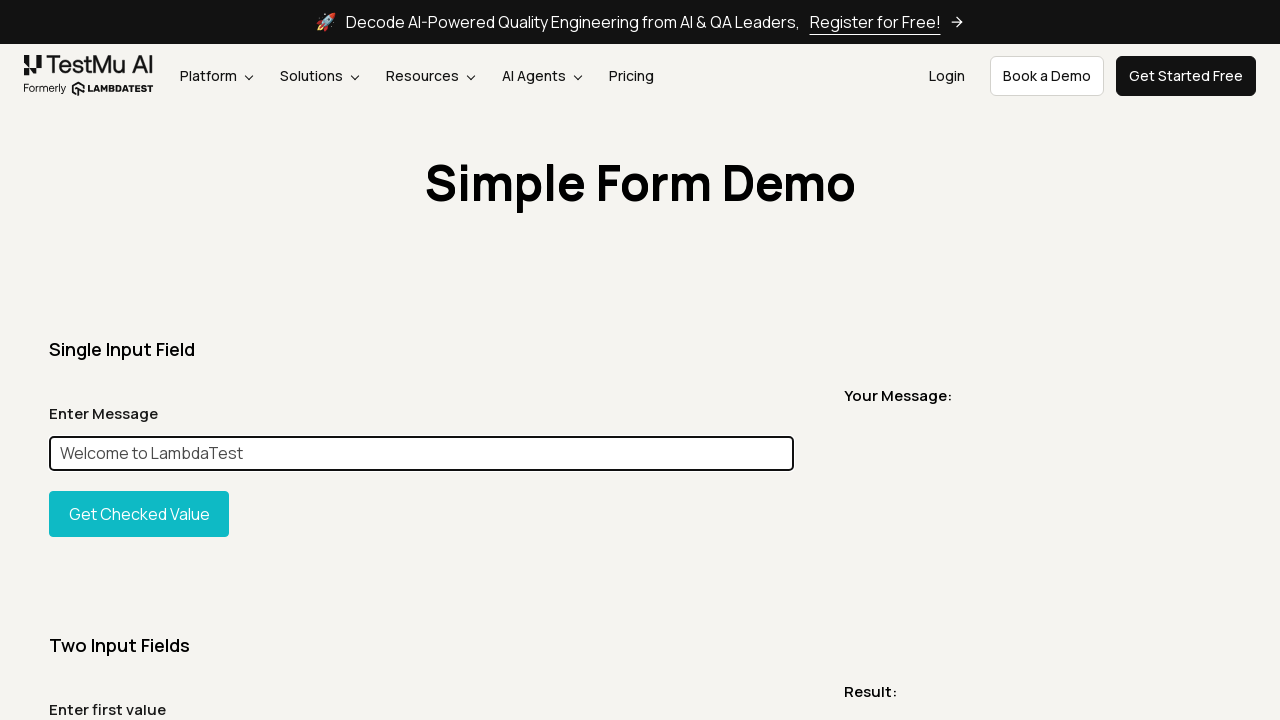

Clicked the show message button at (139, 514) on #showInput
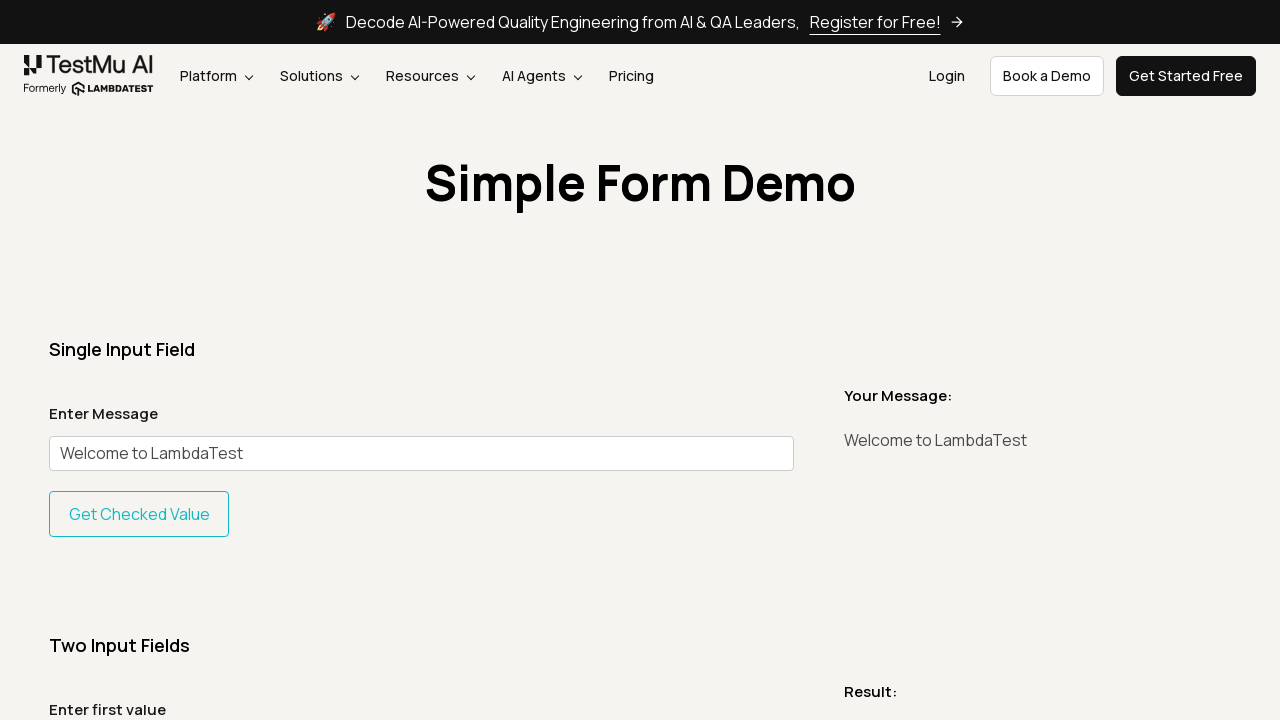

Message 'Welcome to LambdaTest' successfully displayed after submission
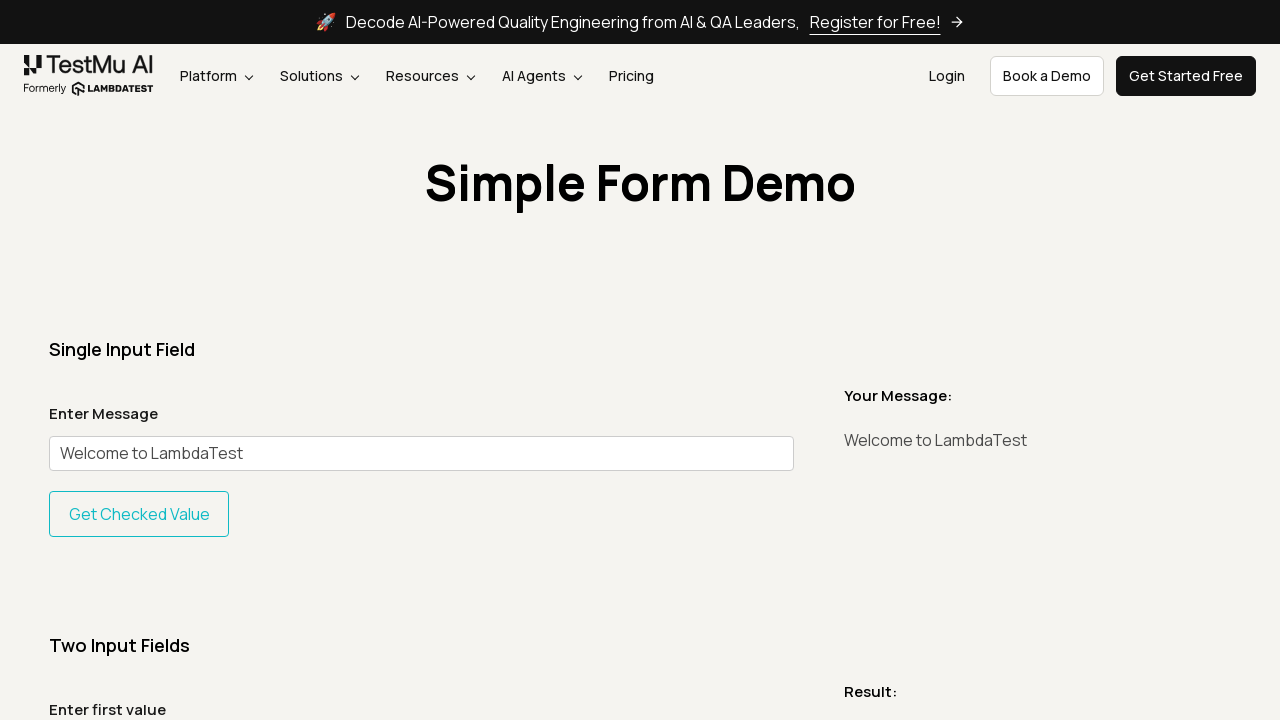

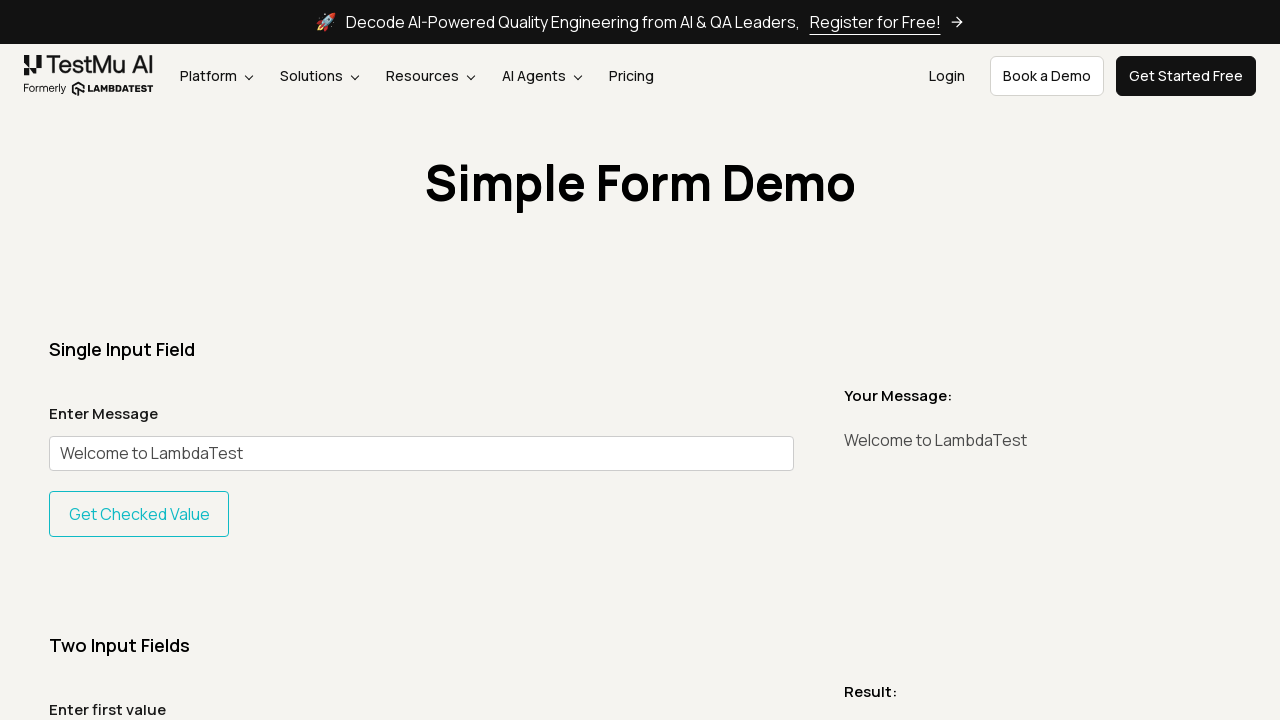